Searches for a game item on ge-tracker.com by entering the item name in the search field, submitting the search, and clicking on the matching result to navigate to the item's detail page.

Starting URL: https://www.ge-tracker.com/names/rune

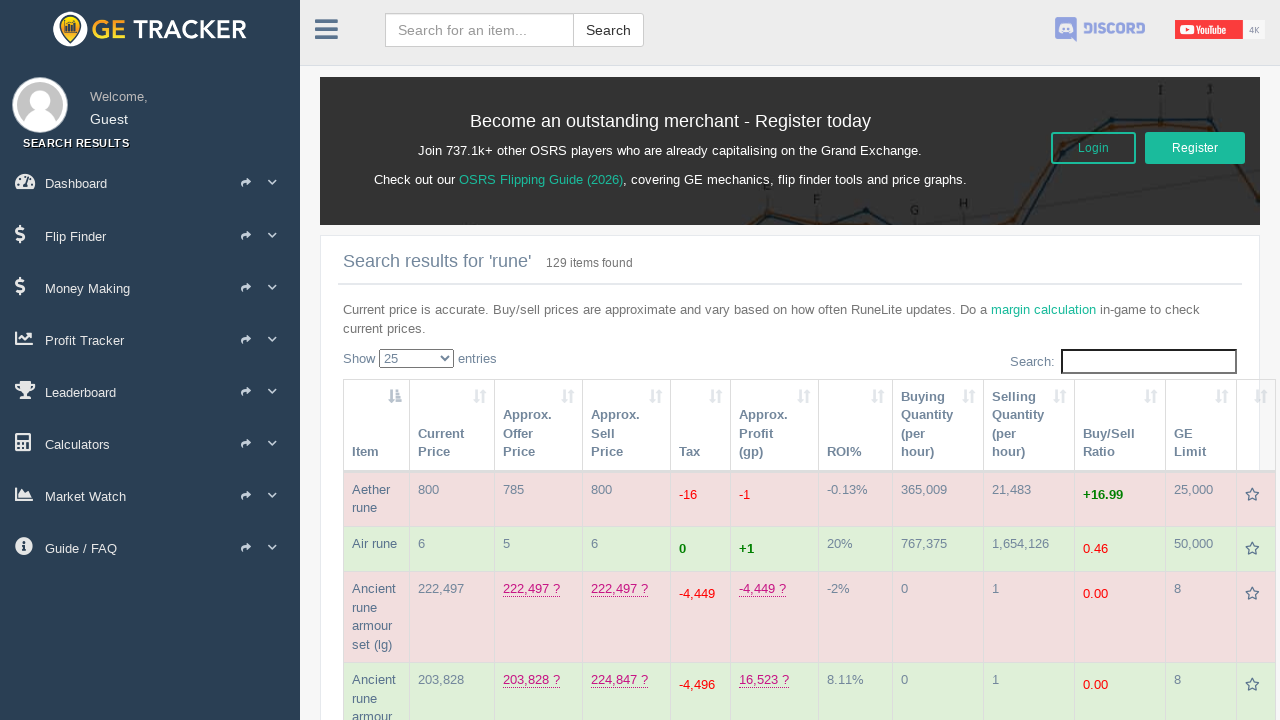

Search field loaded on ge-tracker.com
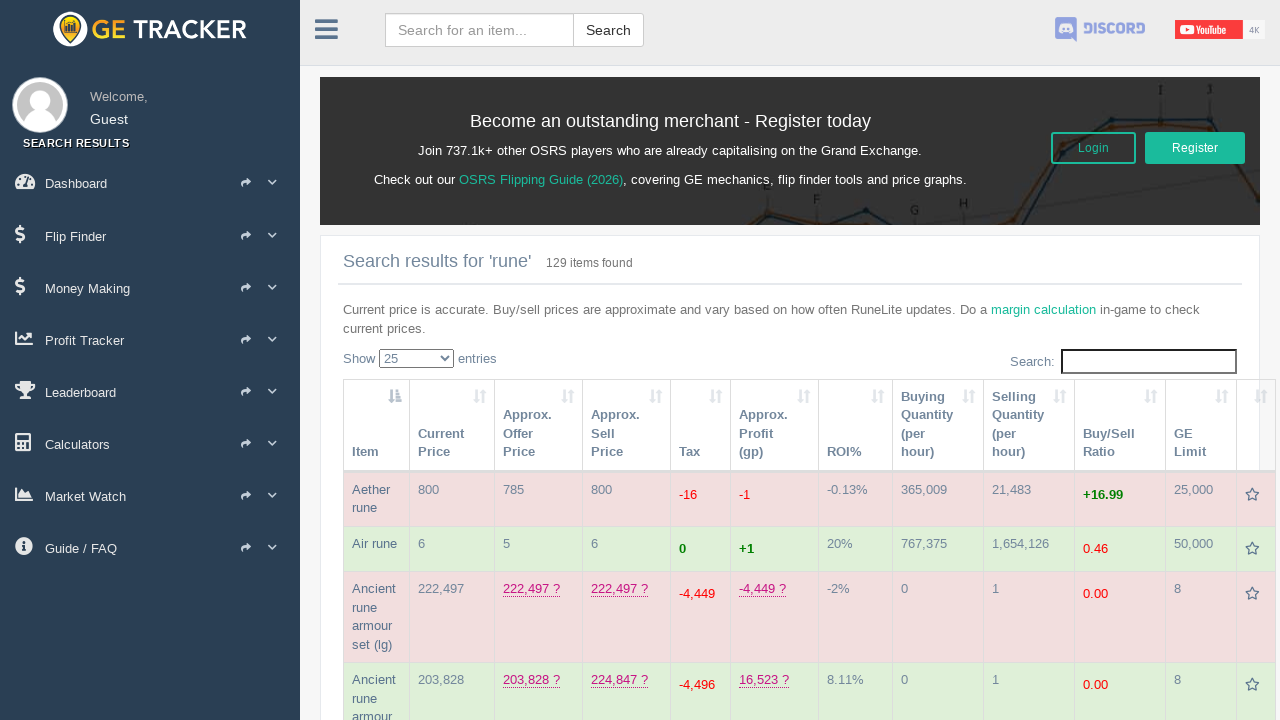

Entered 'Rune platebody' in search field on .form-control
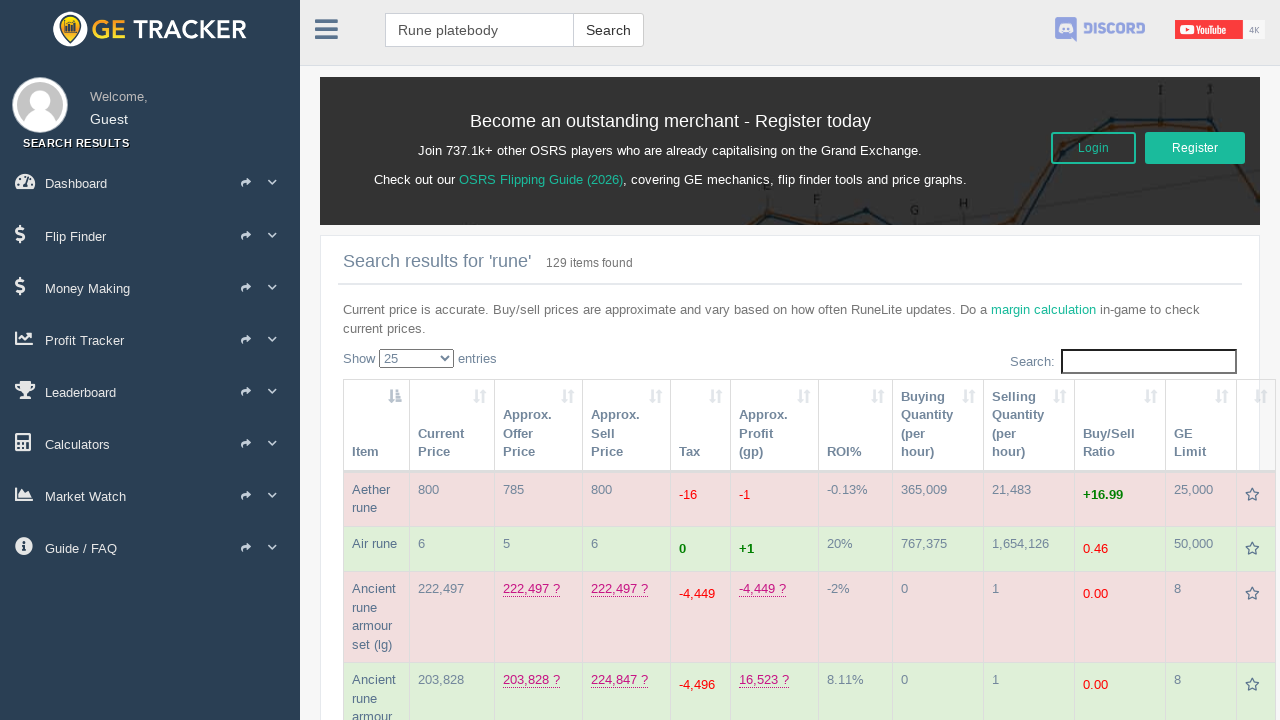

Submitted search by pressing Enter on .form-control
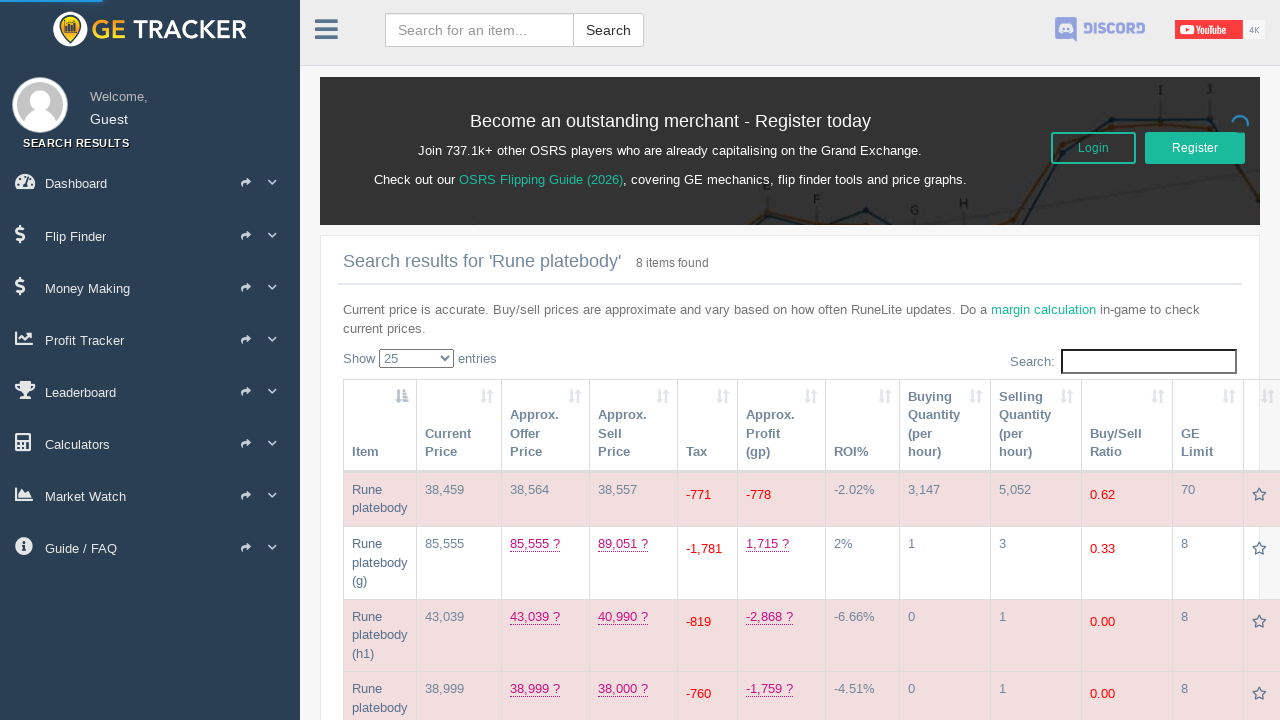

Search results loaded
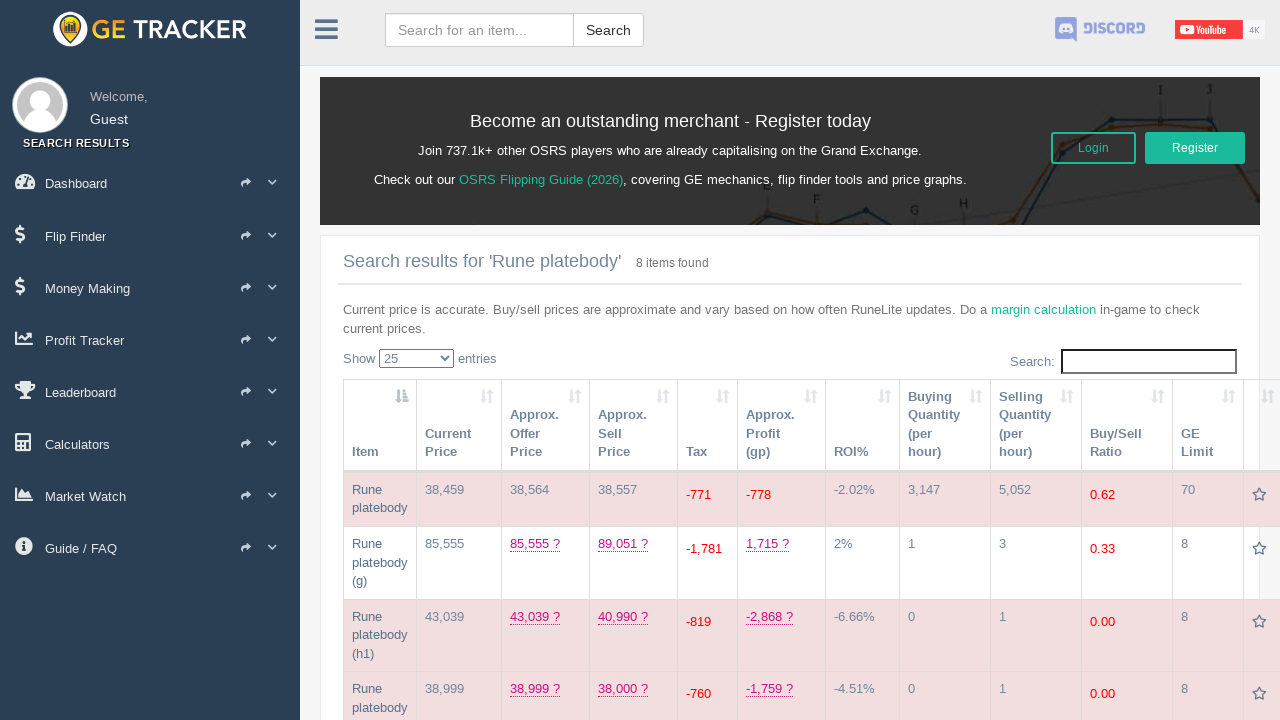

Clicked on 'Rune platebody' search result at (367, 489) on .row-item-name:has-text('Rune platebody')
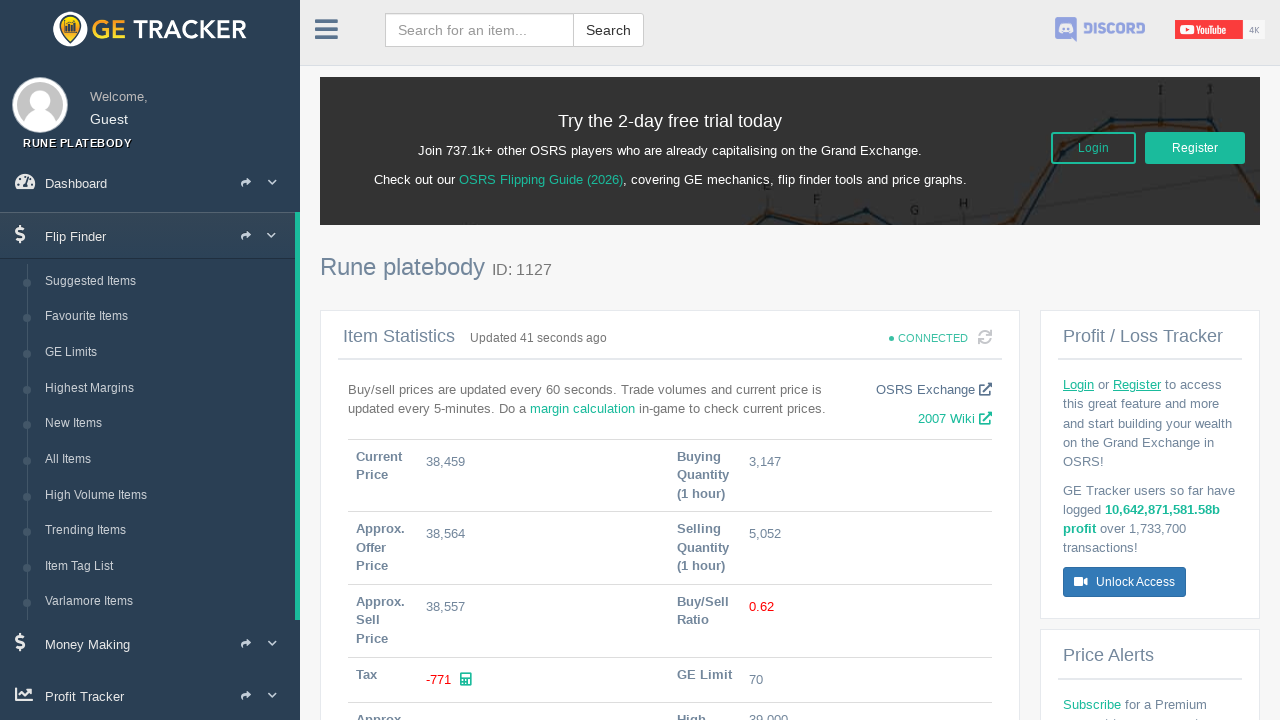

Item detail page loaded successfully
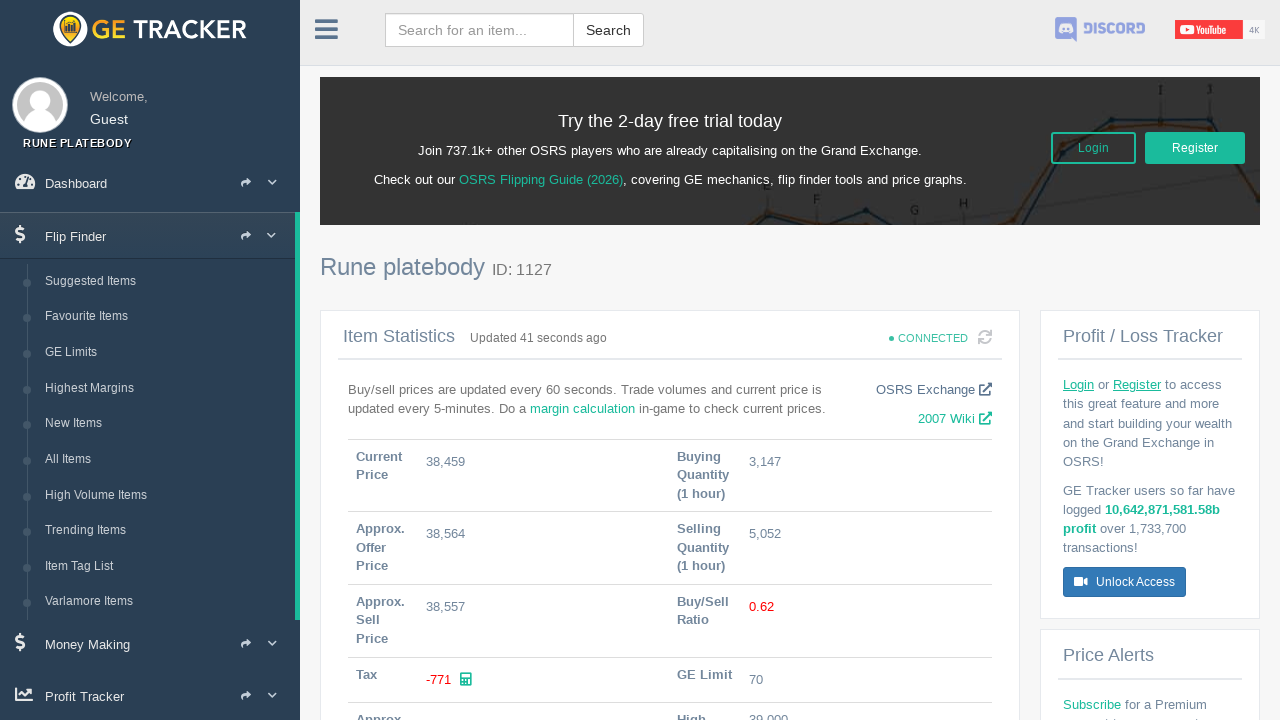

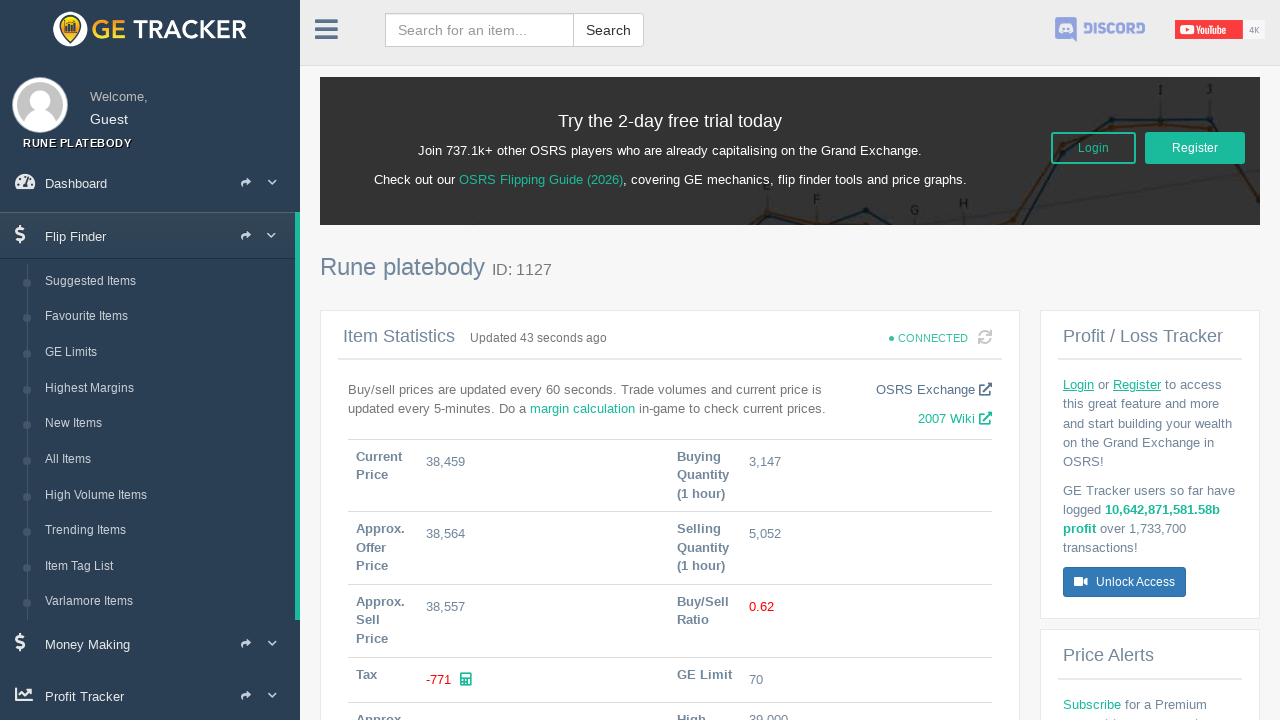